Tests login form validation by attempting to submit with only username field filled, verifying the "Password is required" error message appears

Starting URL: https://www.saucedemo.com/

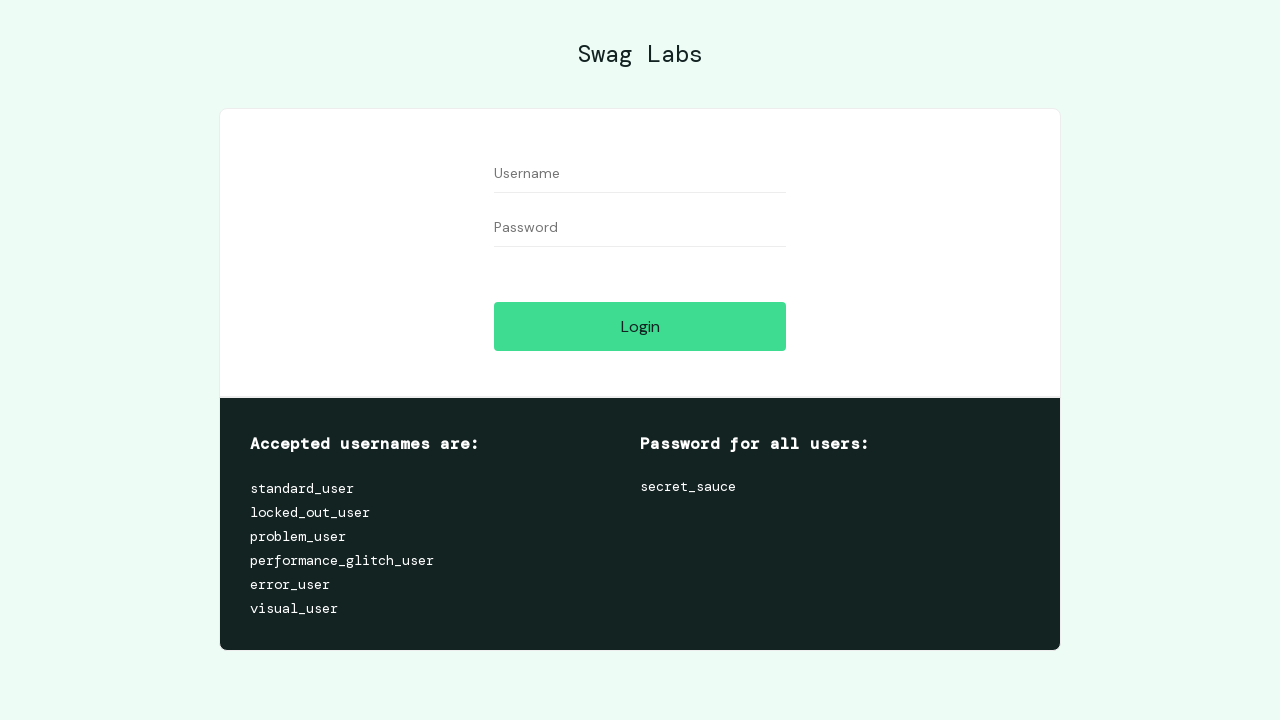

Filled username field with 'standard_user' on #user-name
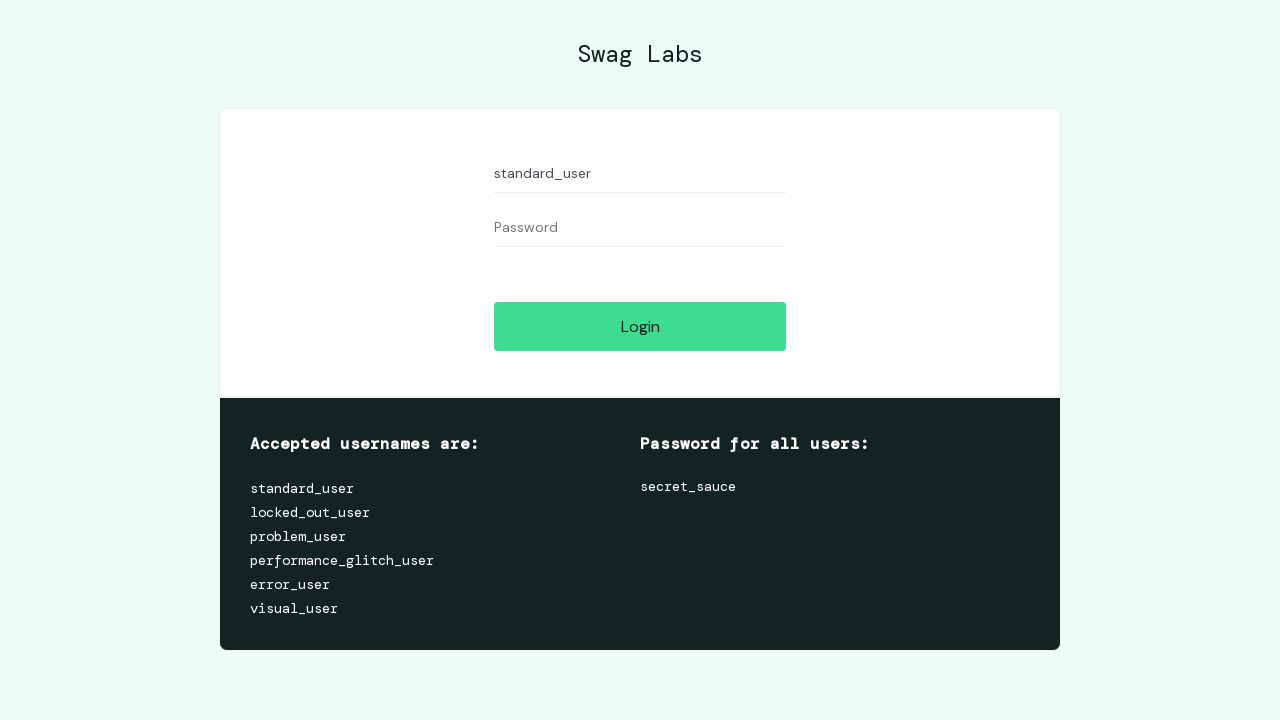

Clicked login button without entering password at (640, 326) on #login-button
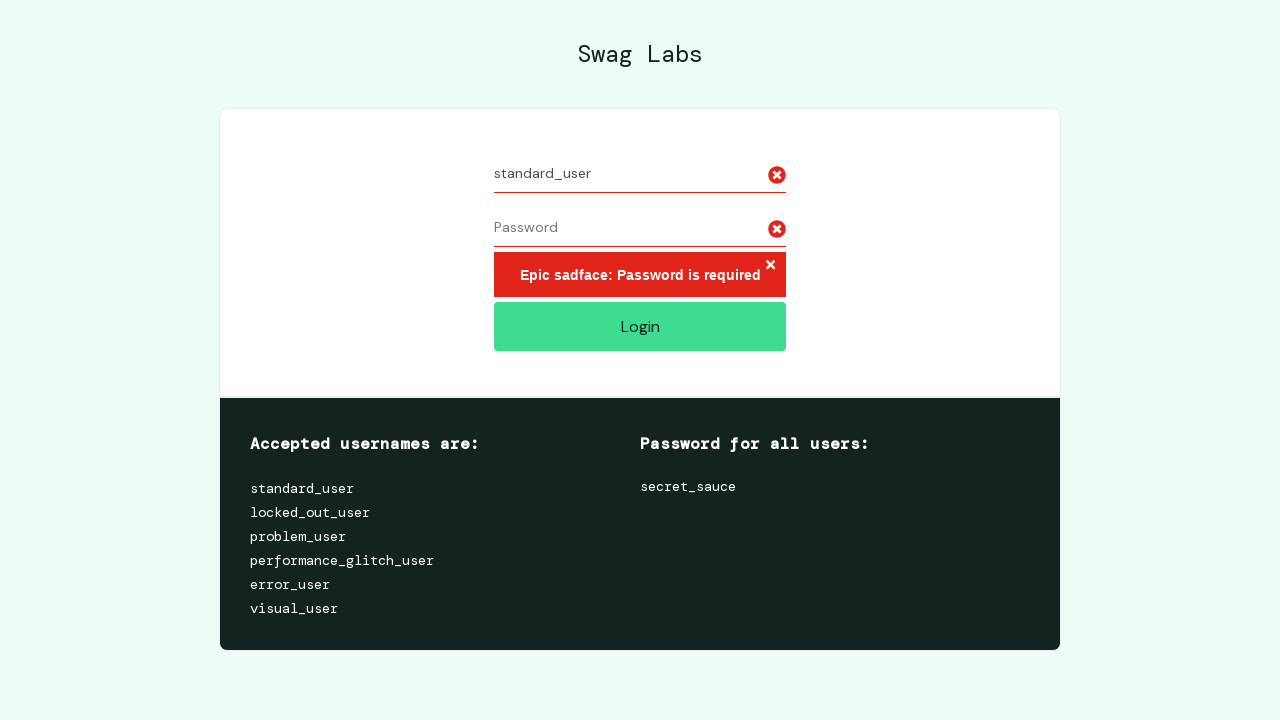

Error message element loaded
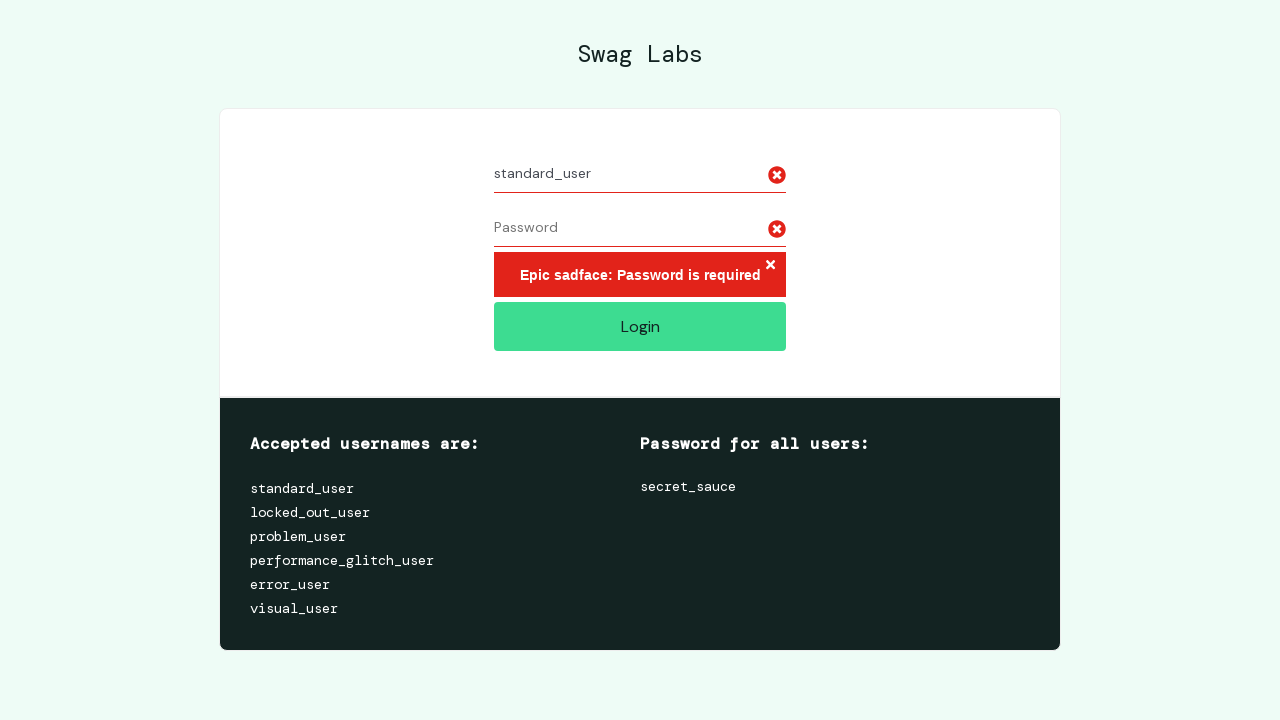

Verified 'Password is required' error message is displayed
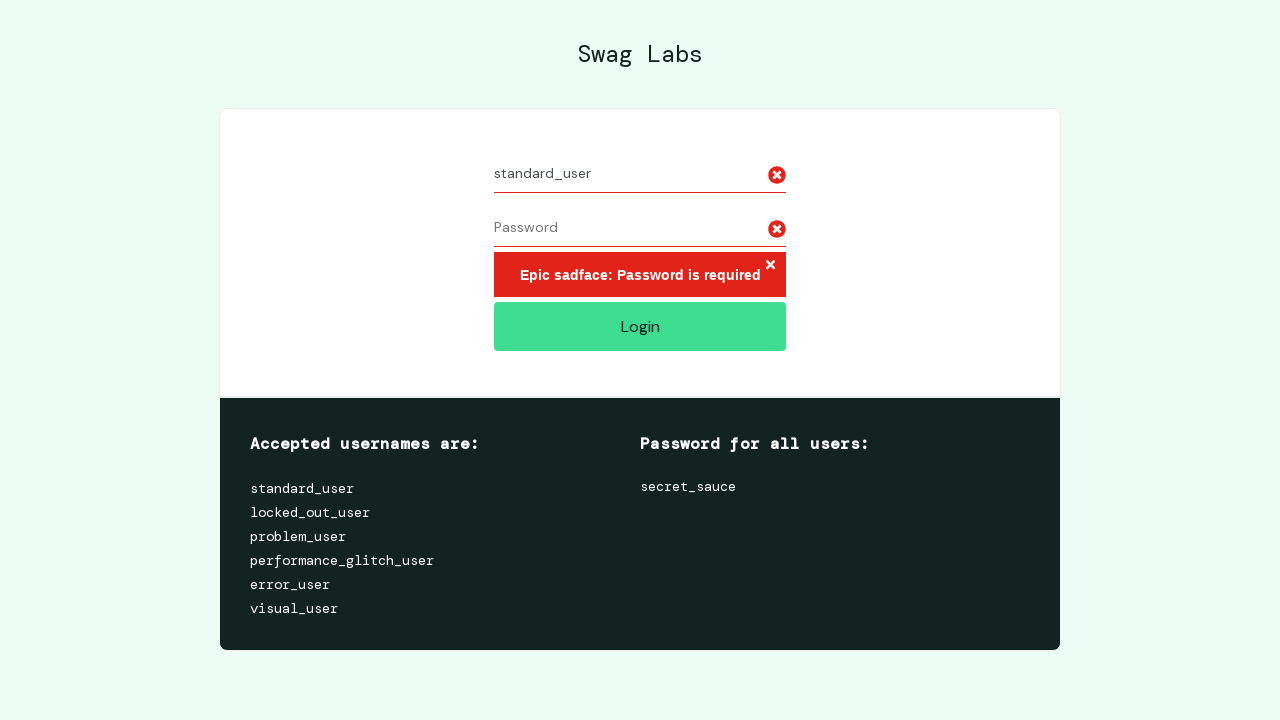

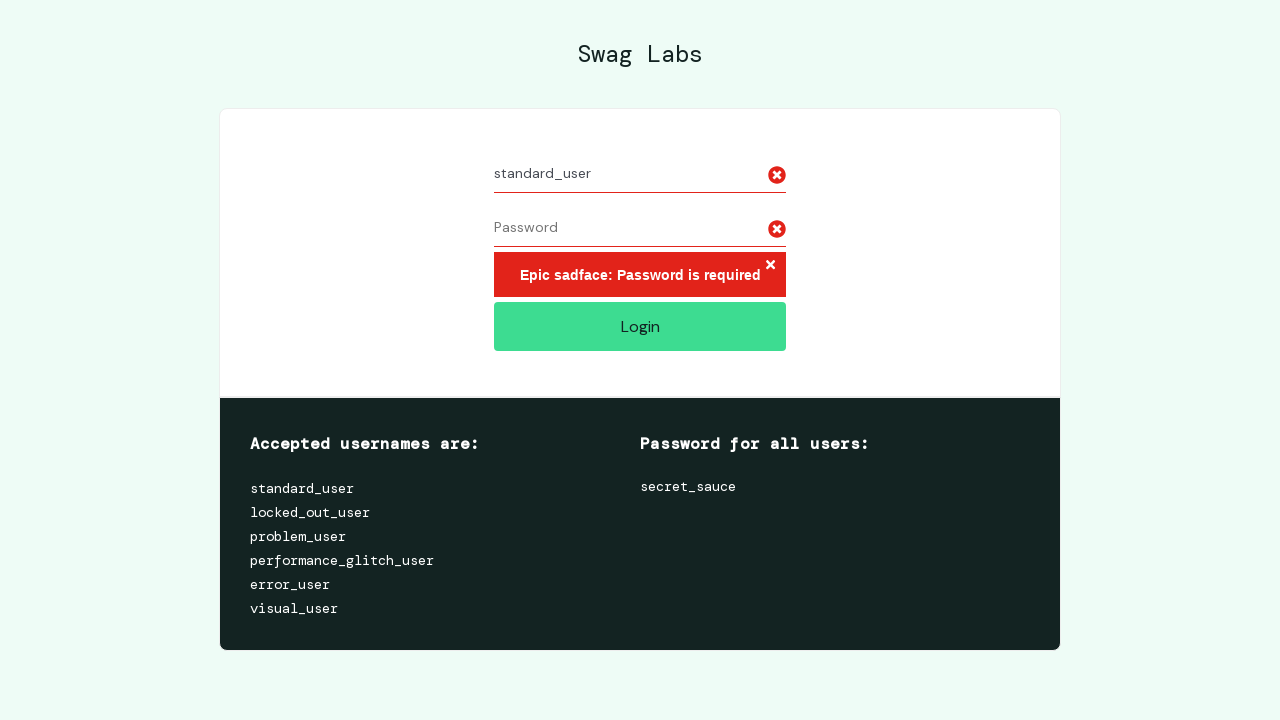